Tests a complete form submission by filling in personal details (name, email, age), selecting gender and experience radio buttons, checking all profession checkboxes, selecting dropdown options, uploading a file, and verifying successful submission.

Starting URL: http://seleniumui.moderntester.pl/form.php

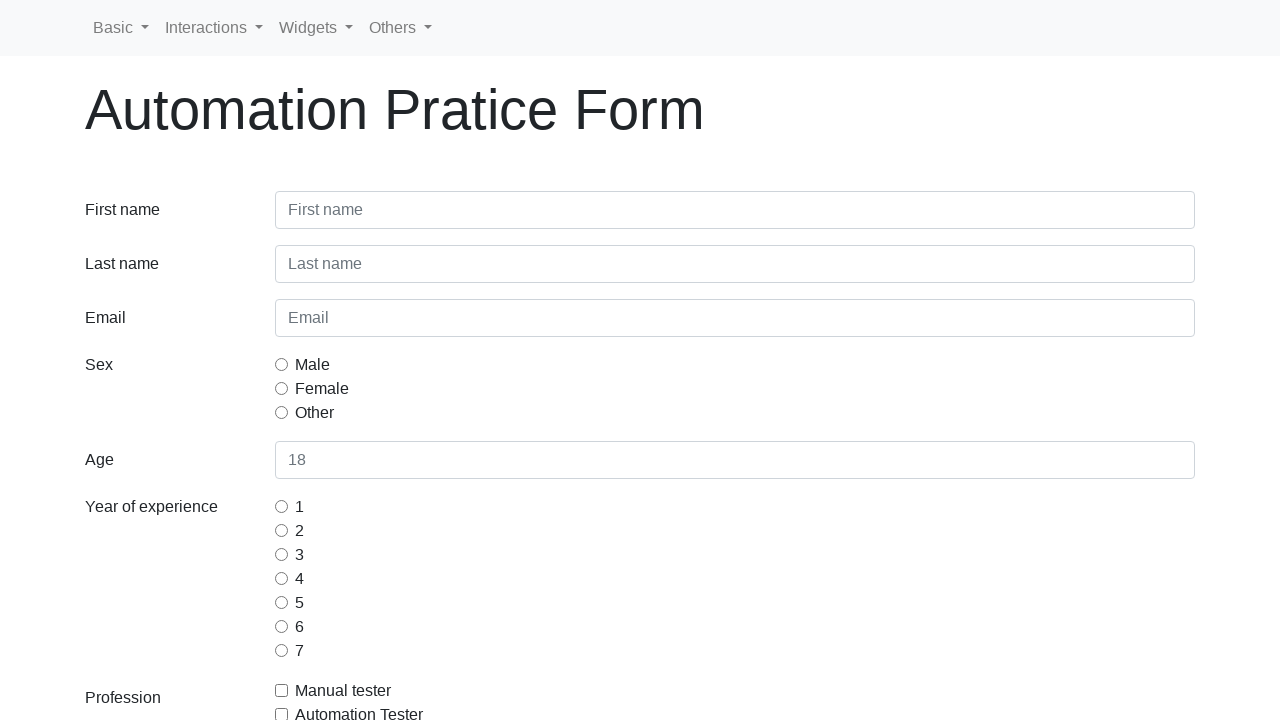

Filled first name field with 'Jan' on #inputFirstName3
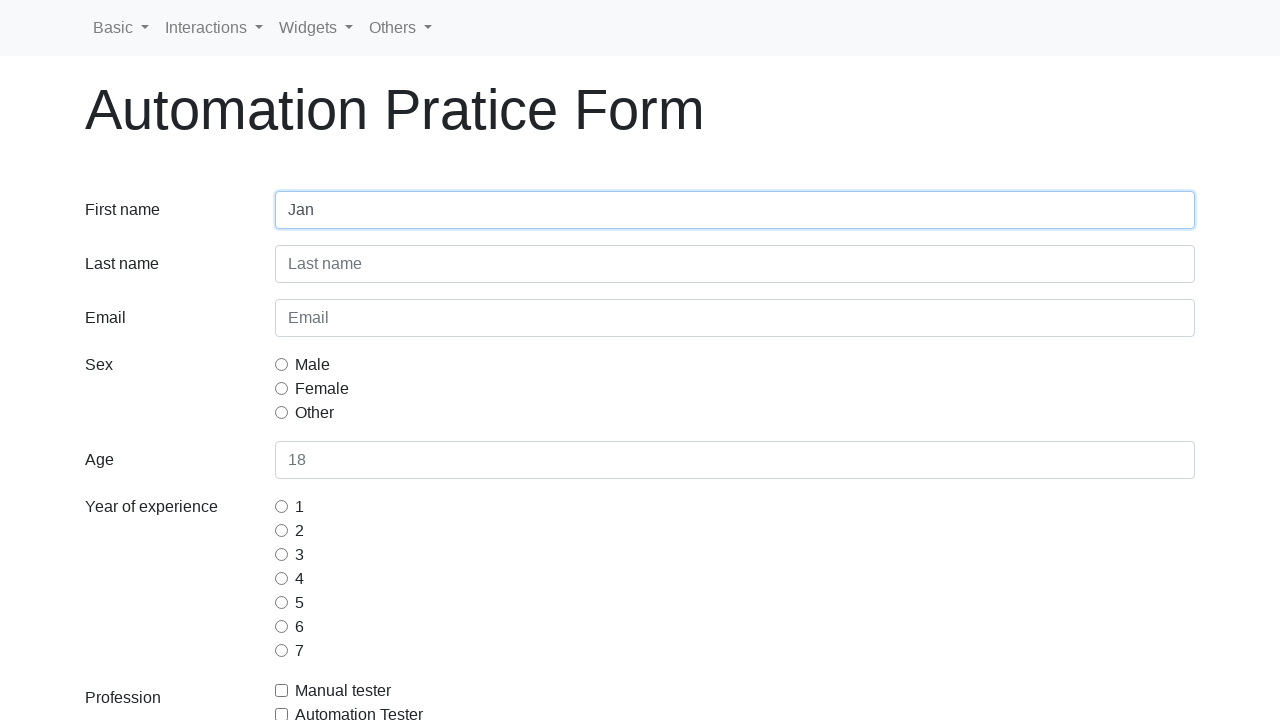

Filled last name field with 'Kowalski' on #inputLastName3
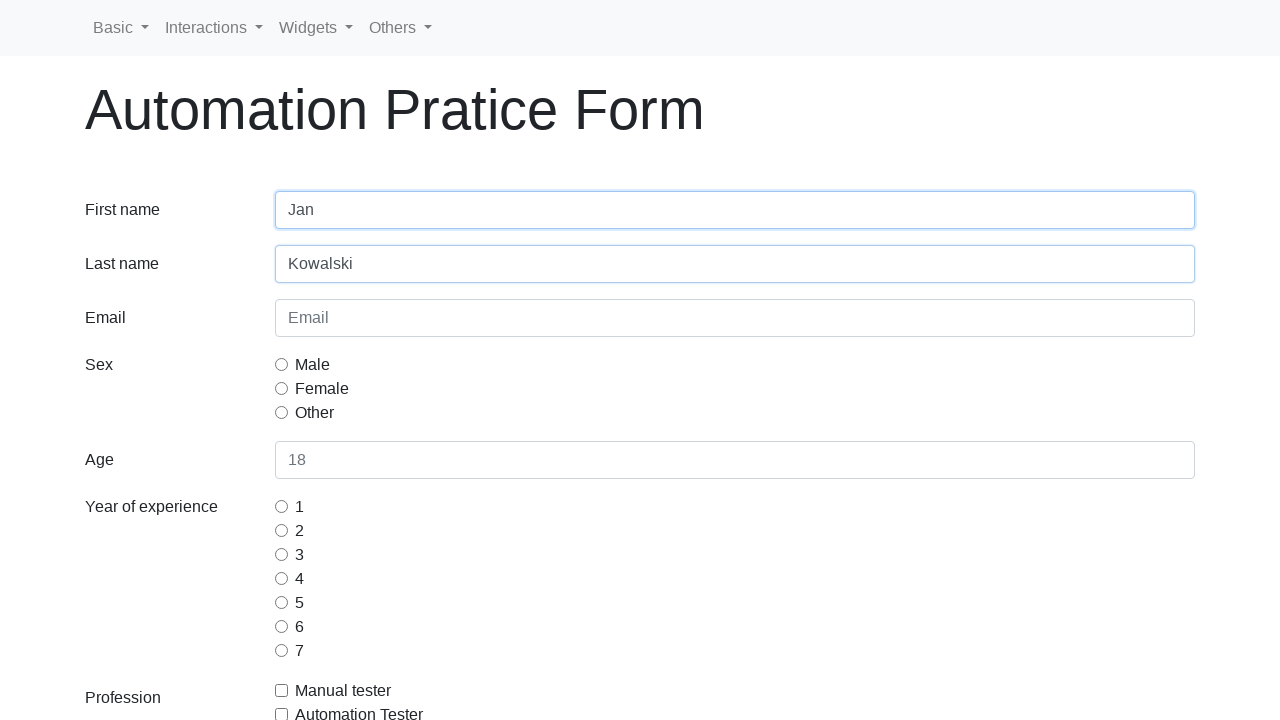

Filled email field with 'j.k@w.pl' on #inputEmail3
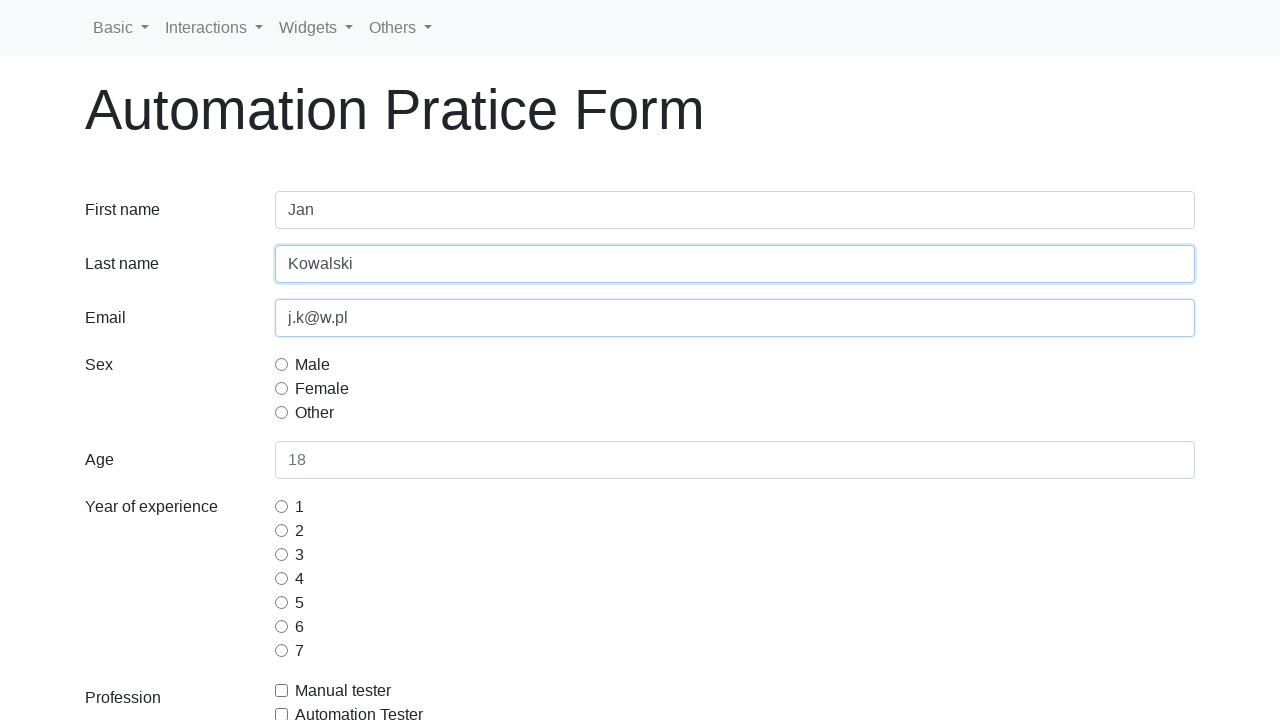

Filled age field with '45' on #inputAge3
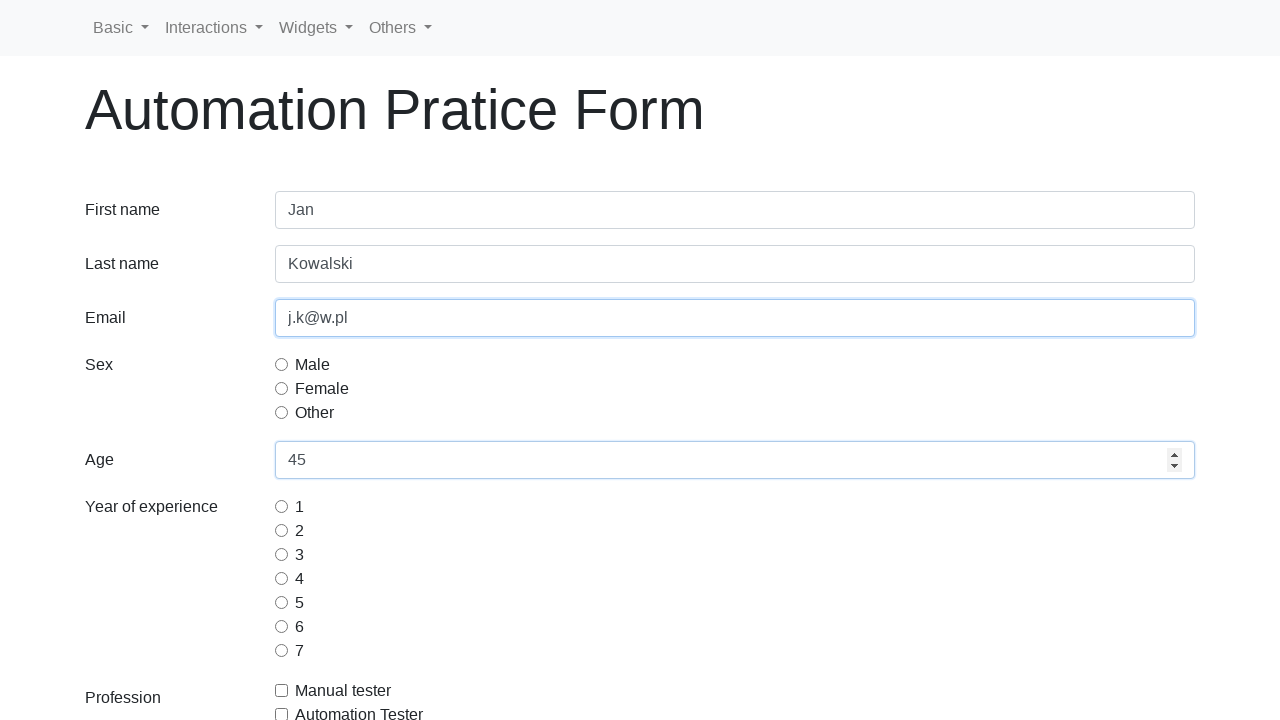

Selected Male gender radio button at (282, 364) on [name='gridRadiosSex'] >> nth=0
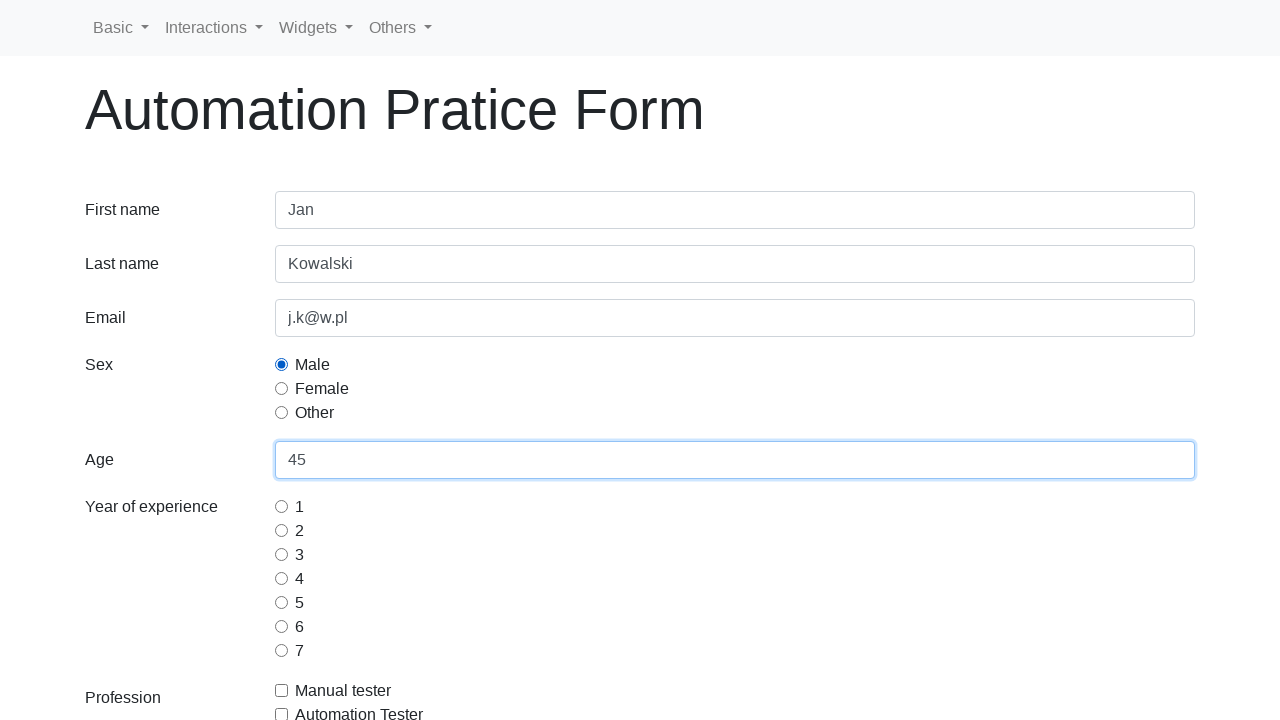

Selected first experience radio button at (282, 506) on [name='gridRadiosExperience'] >> nth=0
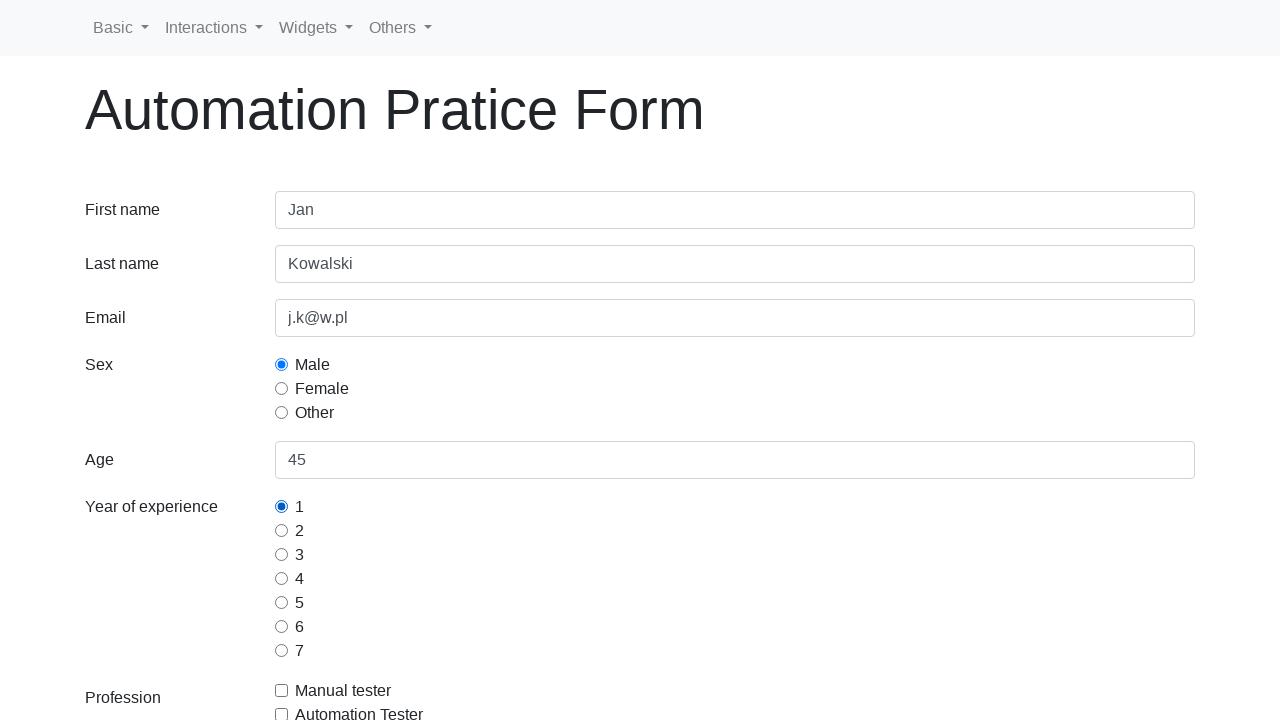

Checked profession checkbox 1 of 3 at (282, 690) on [name='gridCheckboxProfession'] >> nth=0
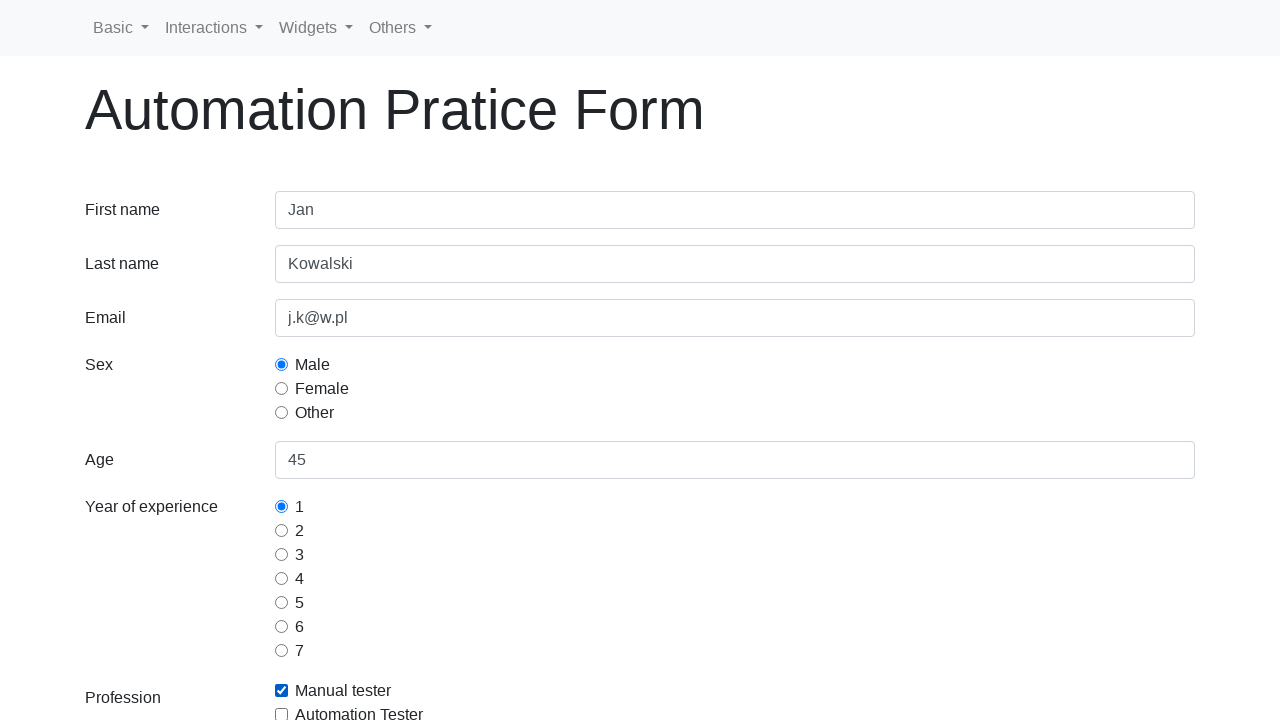

Checked profession checkbox 2 of 3 at (282, 714) on [name='gridCheckboxProfession'] >> nth=1
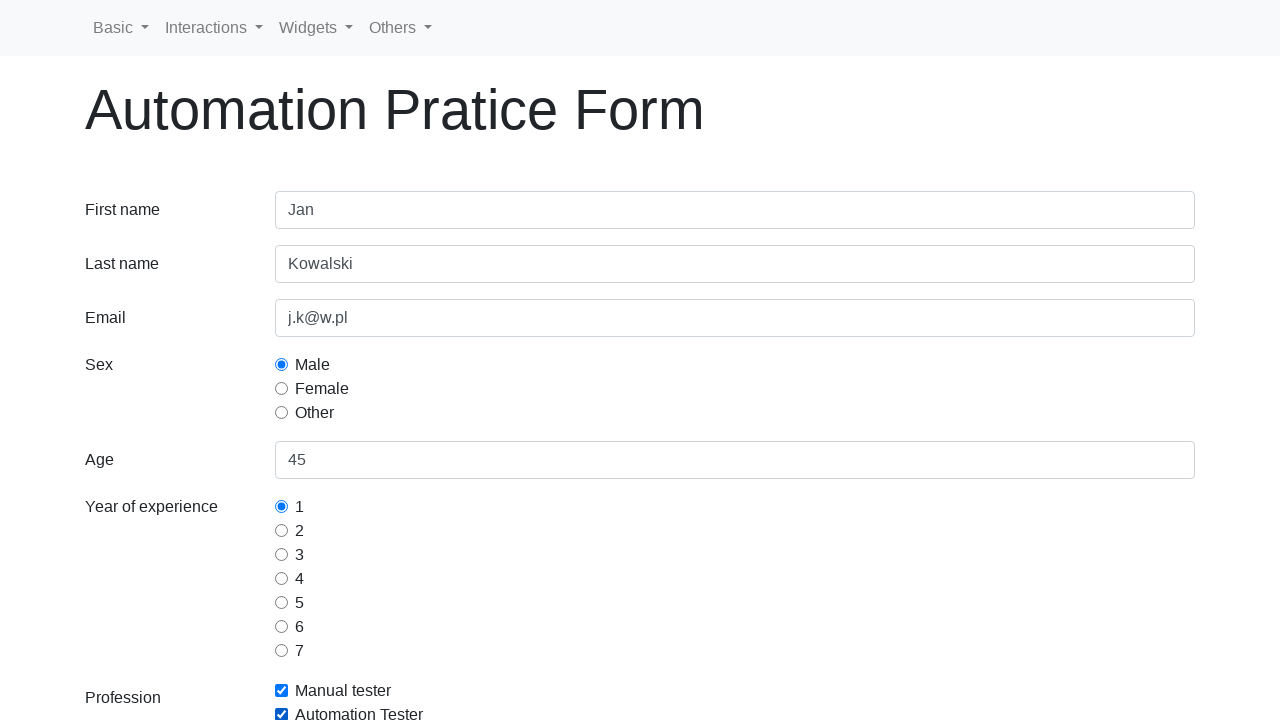

Checked profession checkbox 3 of 3 at (282, 360) on [name='gridCheckboxProfession'] >> nth=2
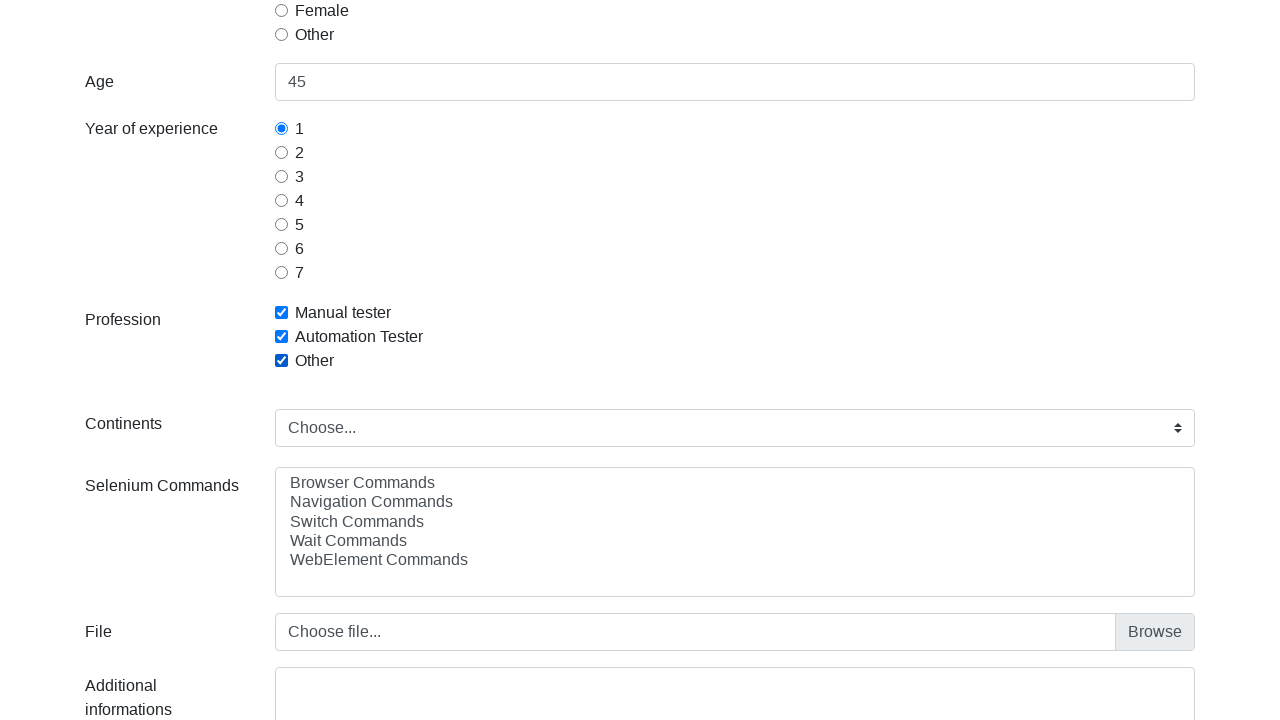

Selected 'Europe' from continents dropdown on #selectContinents
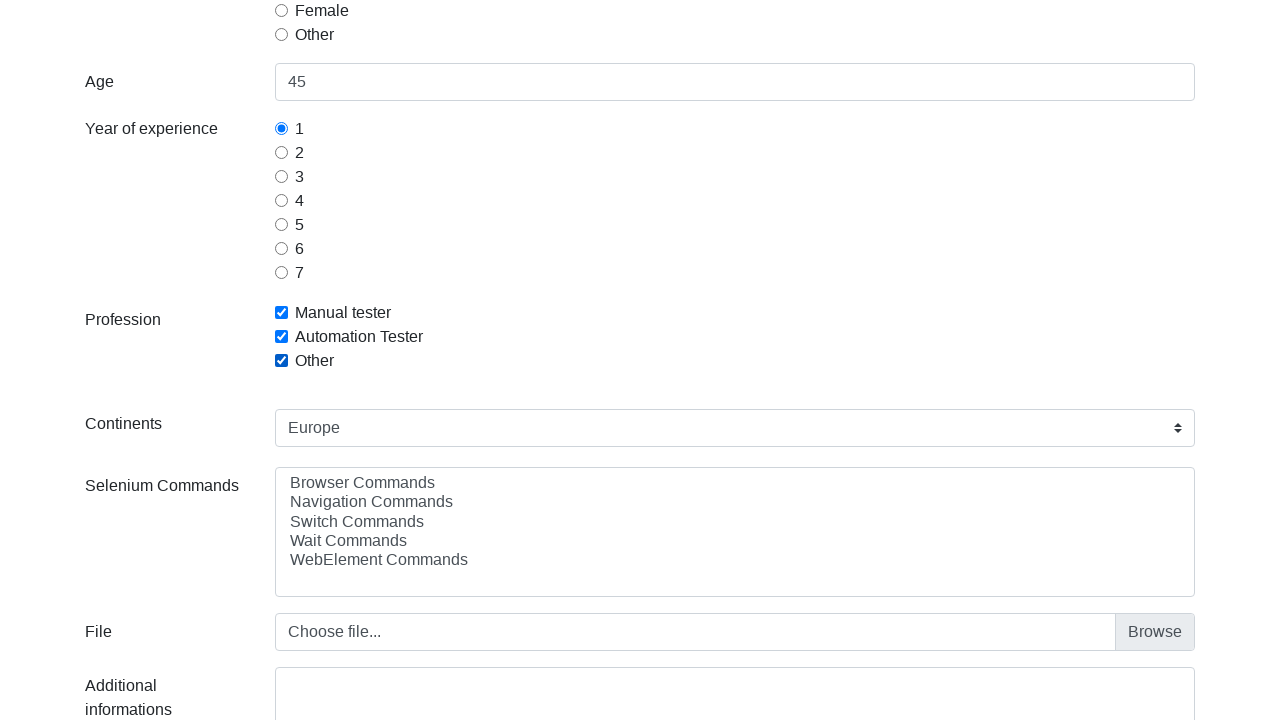

Selected 'browser-commands' from Selenium commands dropdown on #selectSeleniumCommands
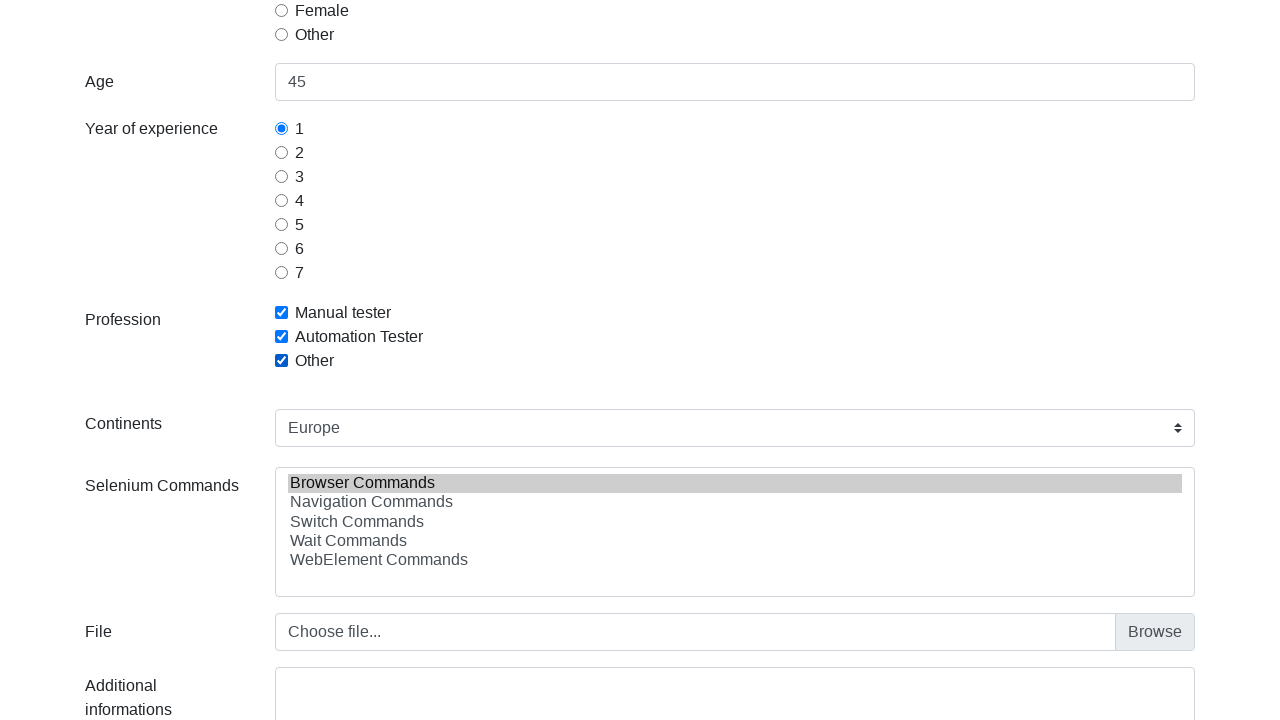

Uploaded test file 'someFile.txt'
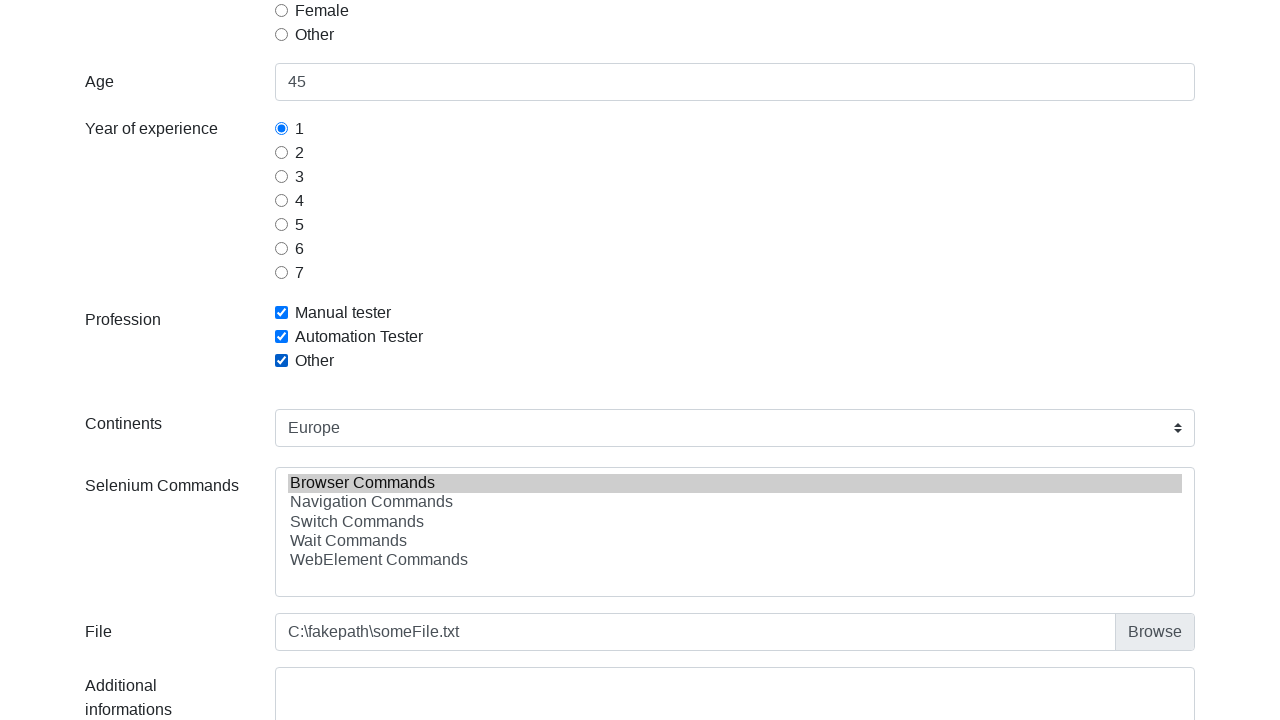

Clicked submit button to complete form submission at (123, 594) on .btn-primary
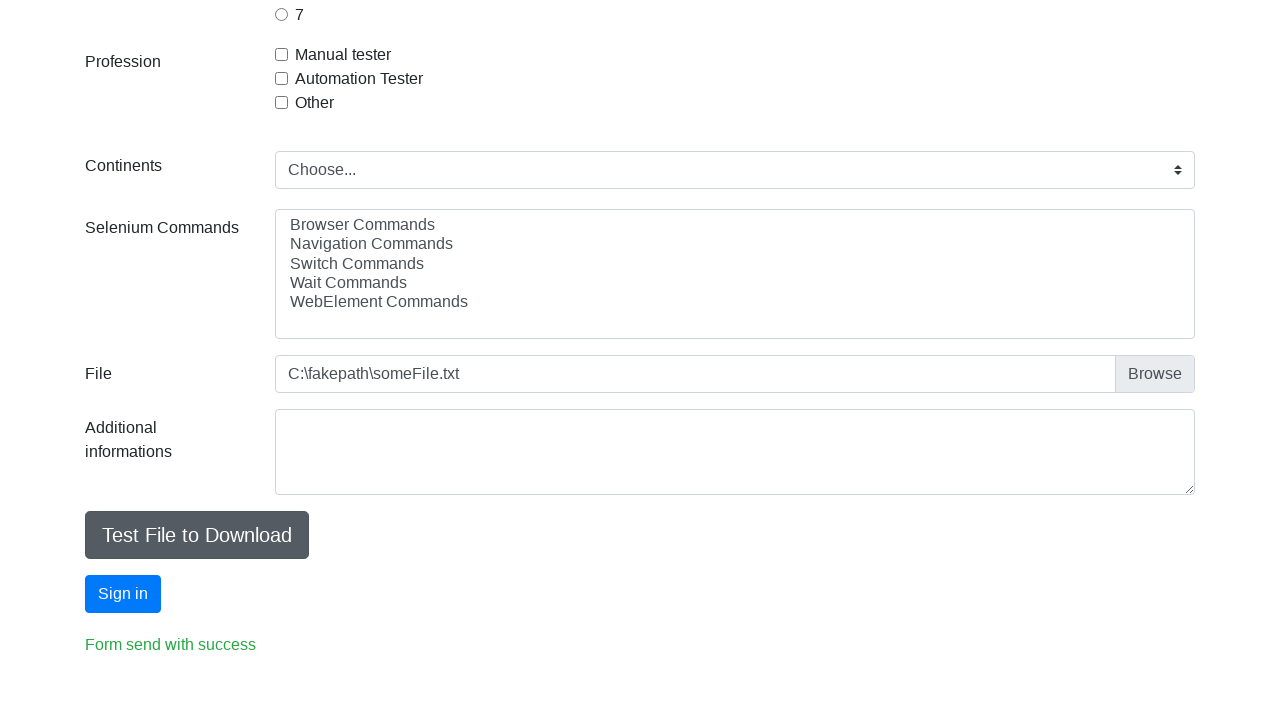

Success message appeared confirming form submission
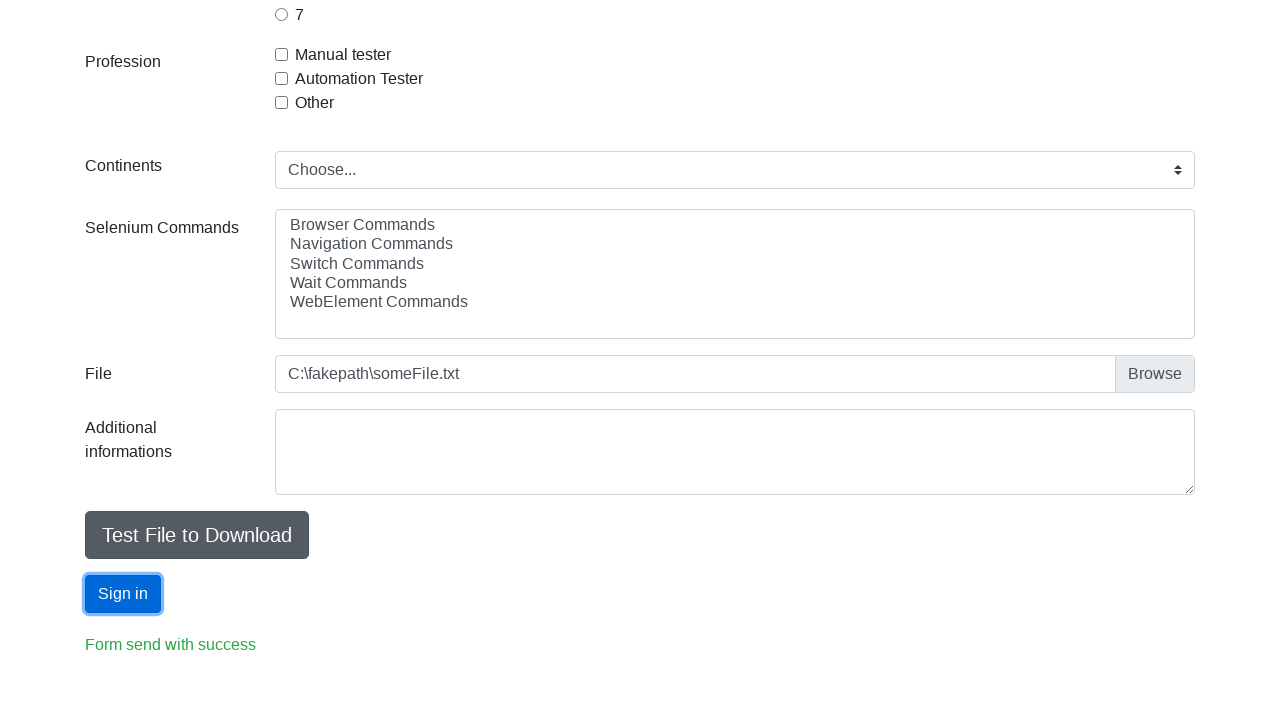

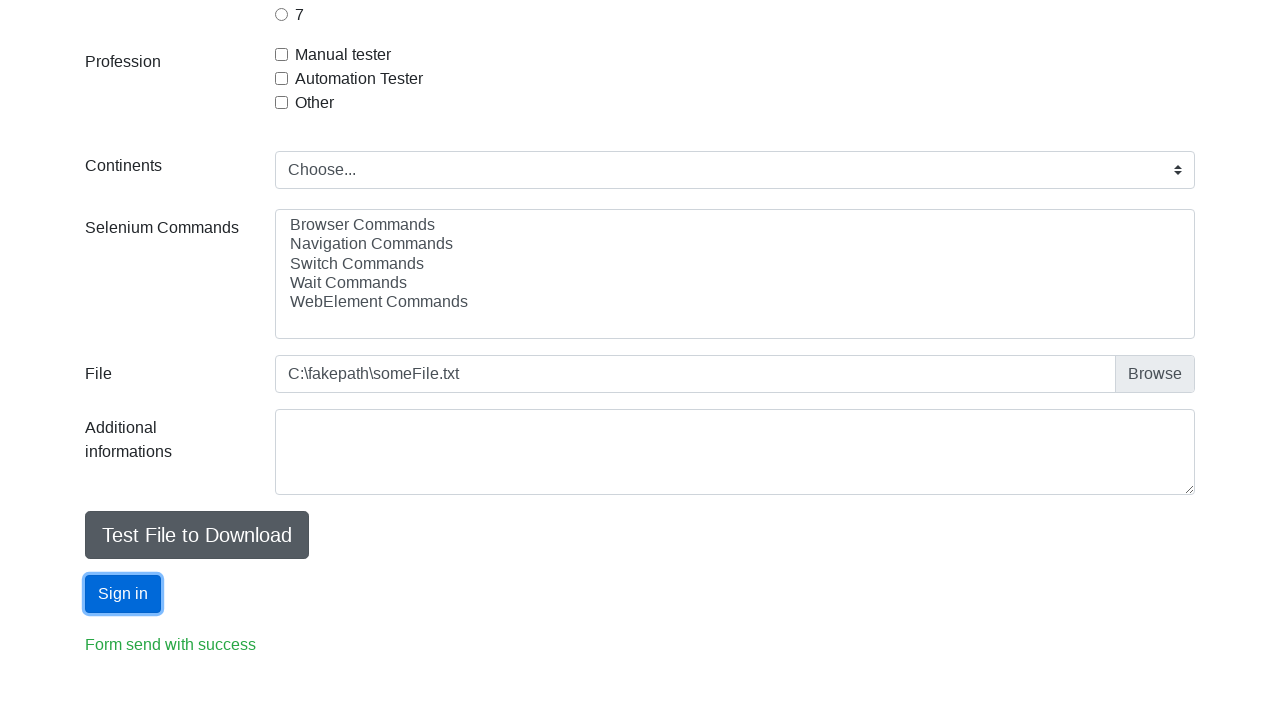